Tests that "Clear completed" button is hidden when there are no completed items.

Starting URL: https://demo.playwright.dev/todomvc

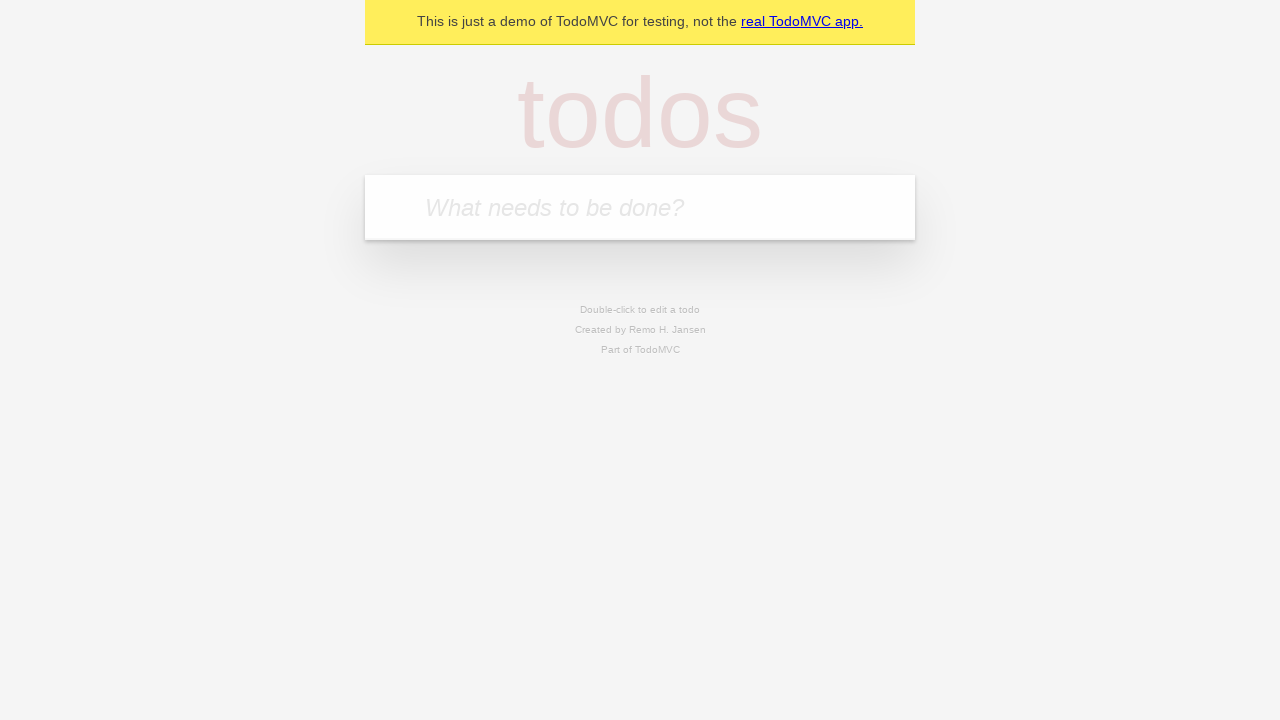

Filled todo input with 'buy some cheese' on internal:attr=[placeholder="What needs to be done?"i]
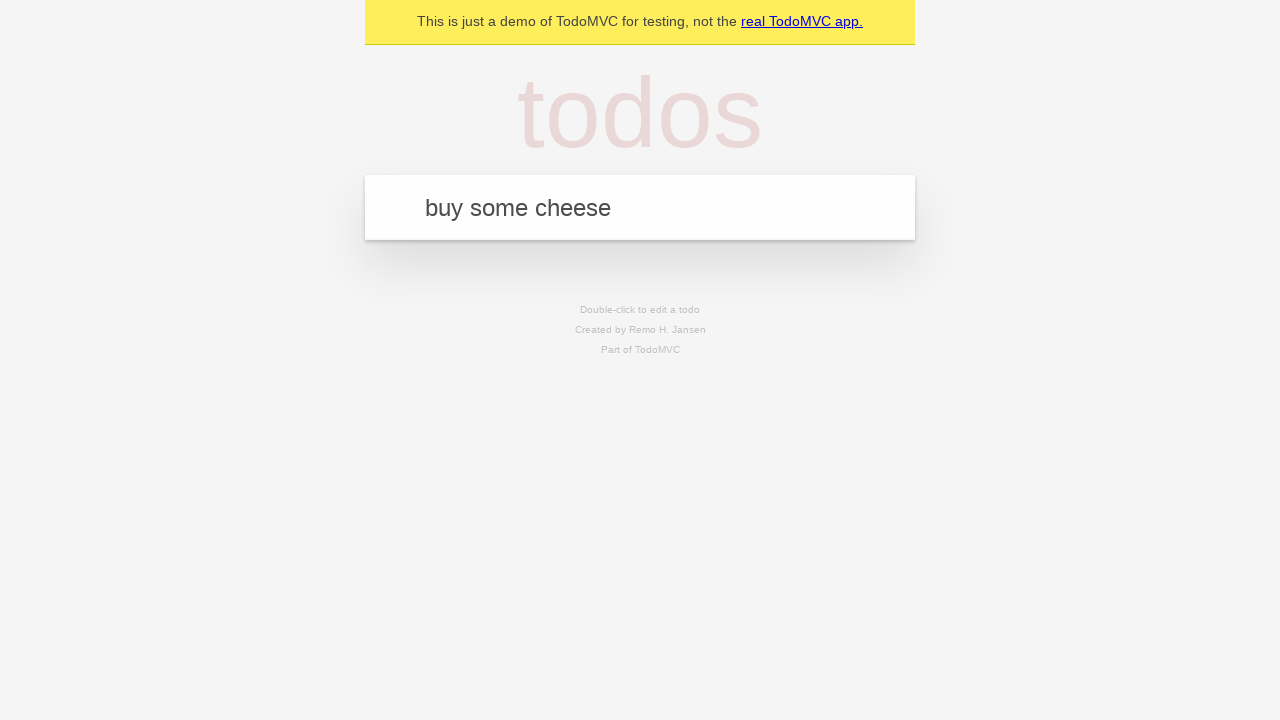

Pressed Enter to add first todo on internal:attr=[placeholder="What needs to be done?"i]
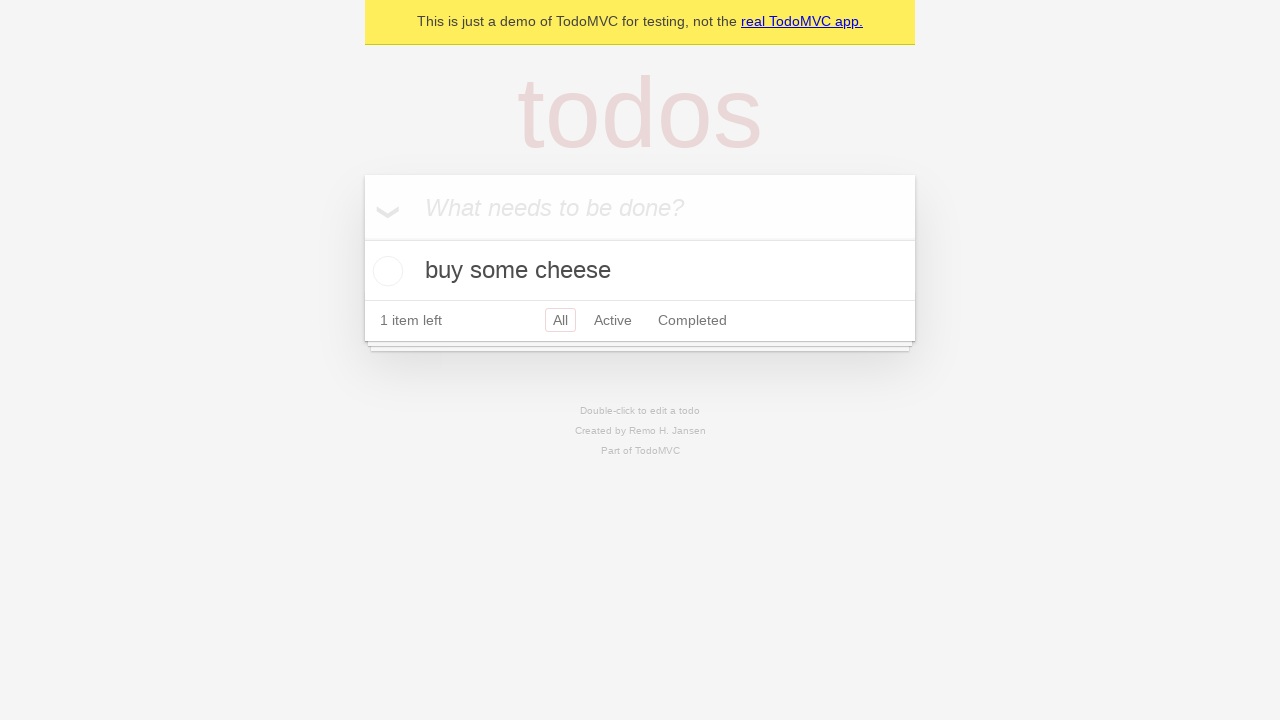

Filled todo input with 'feed the cat' on internal:attr=[placeholder="What needs to be done?"i]
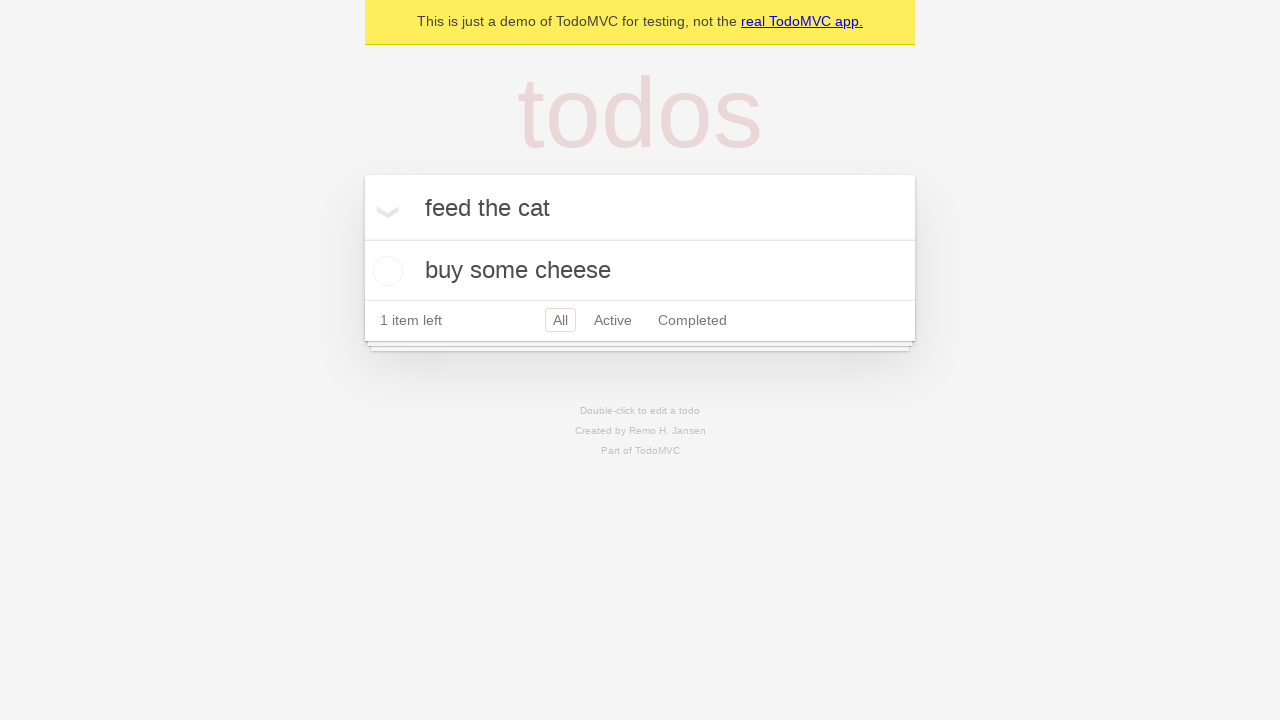

Pressed Enter to add second todo on internal:attr=[placeholder="What needs to be done?"i]
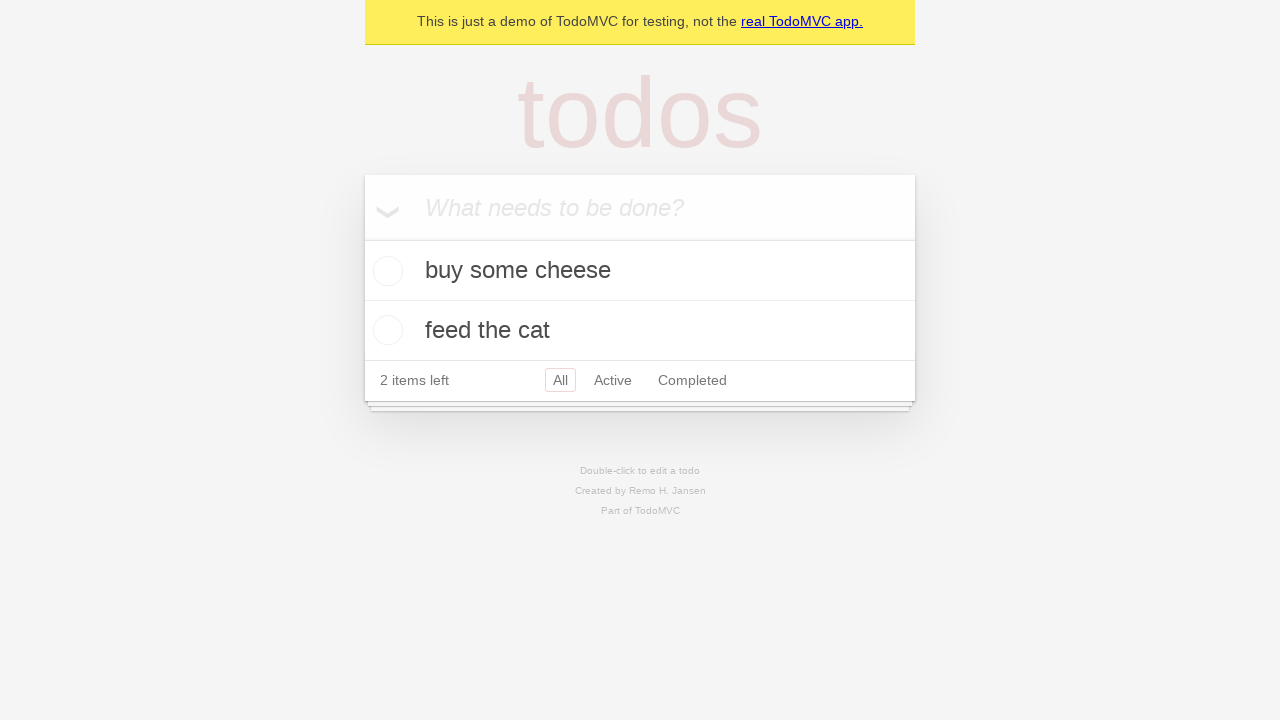

Filled todo input with 'book a doctors appointment' on internal:attr=[placeholder="What needs to be done?"i]
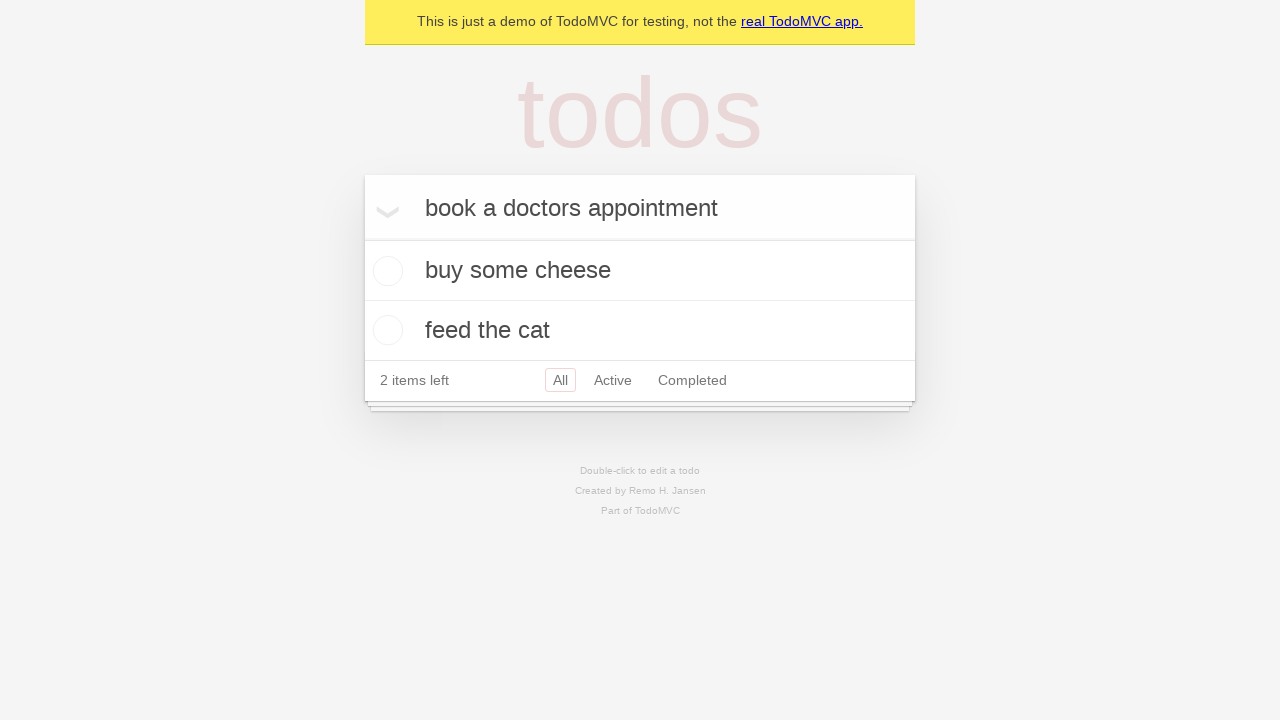

Pressed Enter to add third todo on internal:attr=[placeholder="What needs to be done?"i]
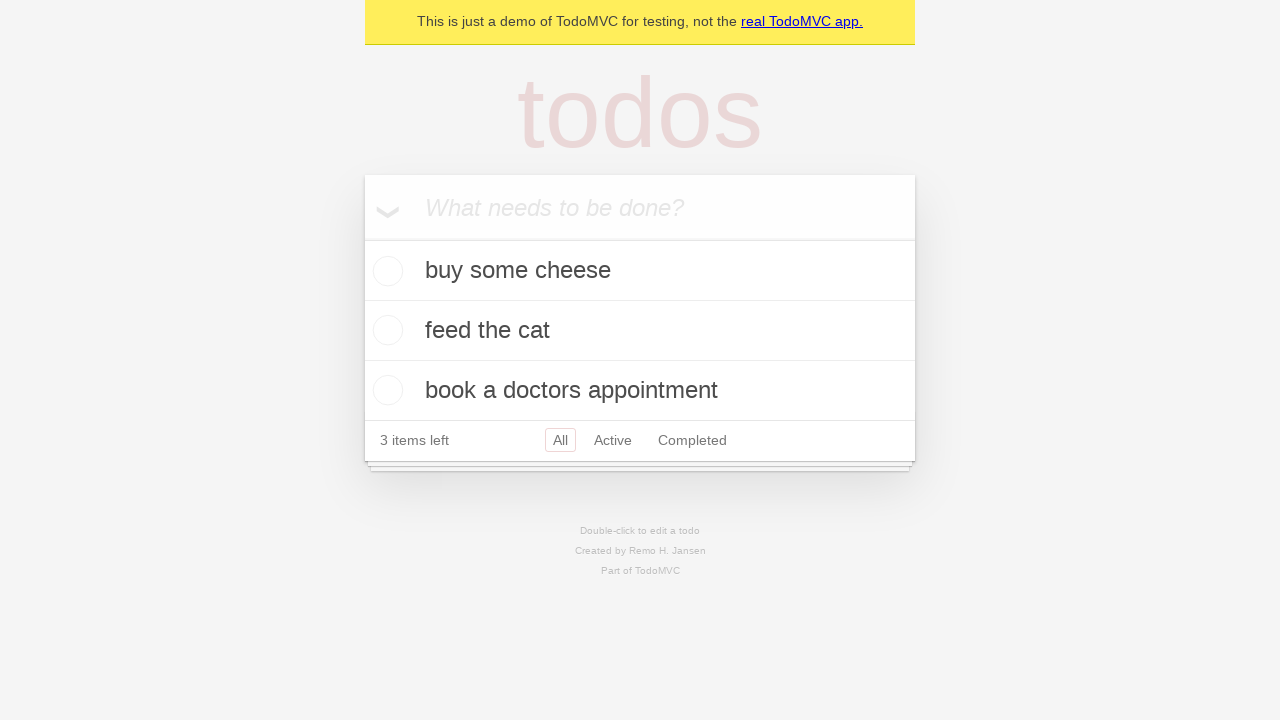

Waited for all 3 todo items to appear
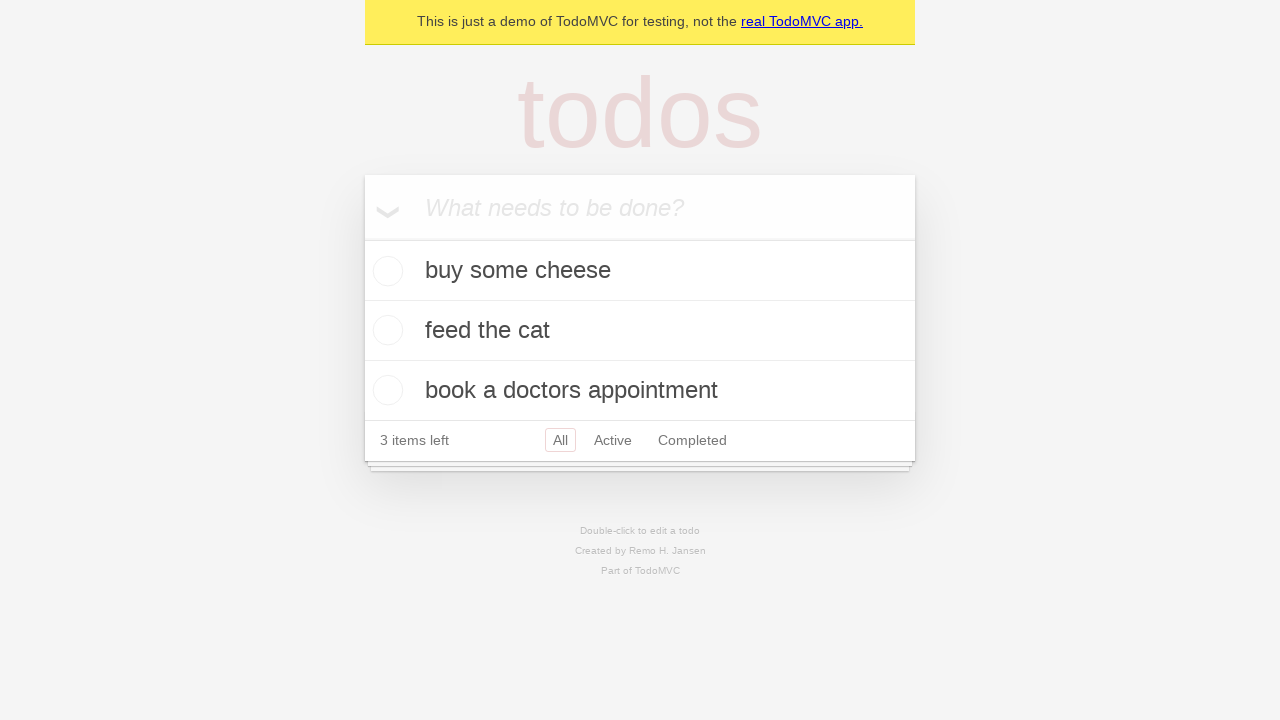

Checked the first todo item as completed at (385, 271) on .todo-list li .toggle >> nth=0
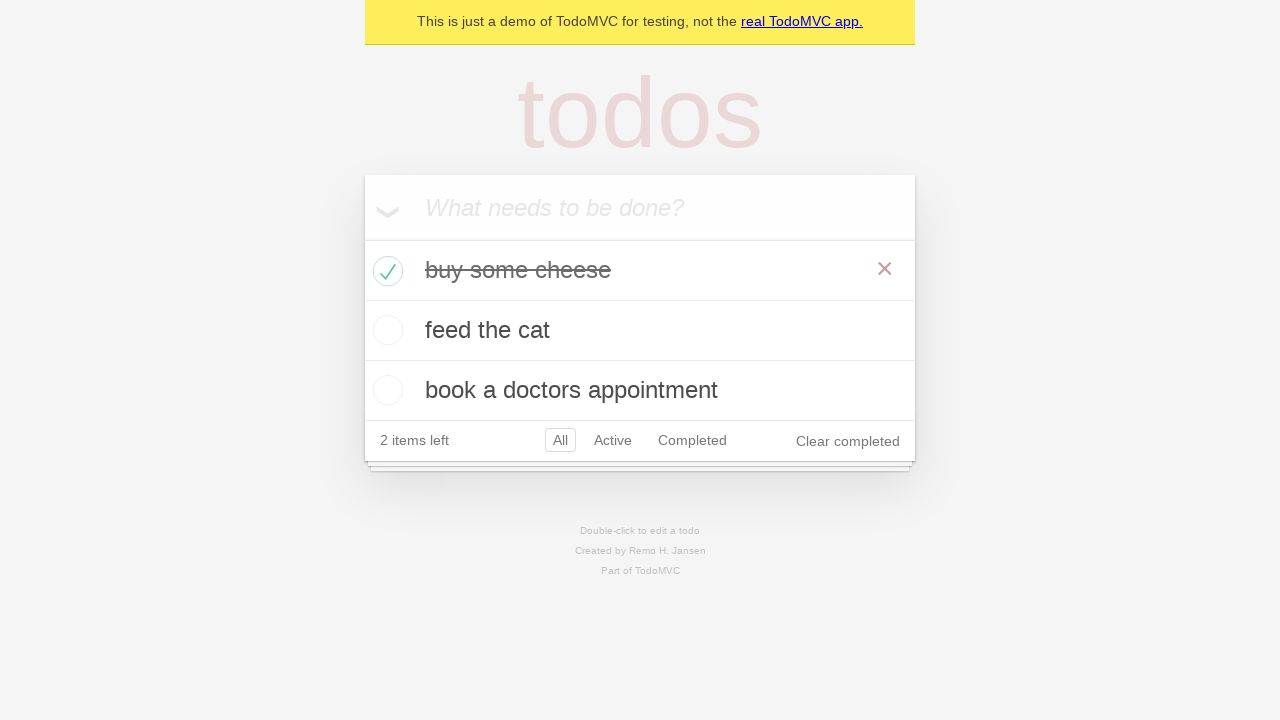

Clicked 'Clear completed' button to remove completed todo at (848, 441) on internal:role=button[name="Clear completed"i]
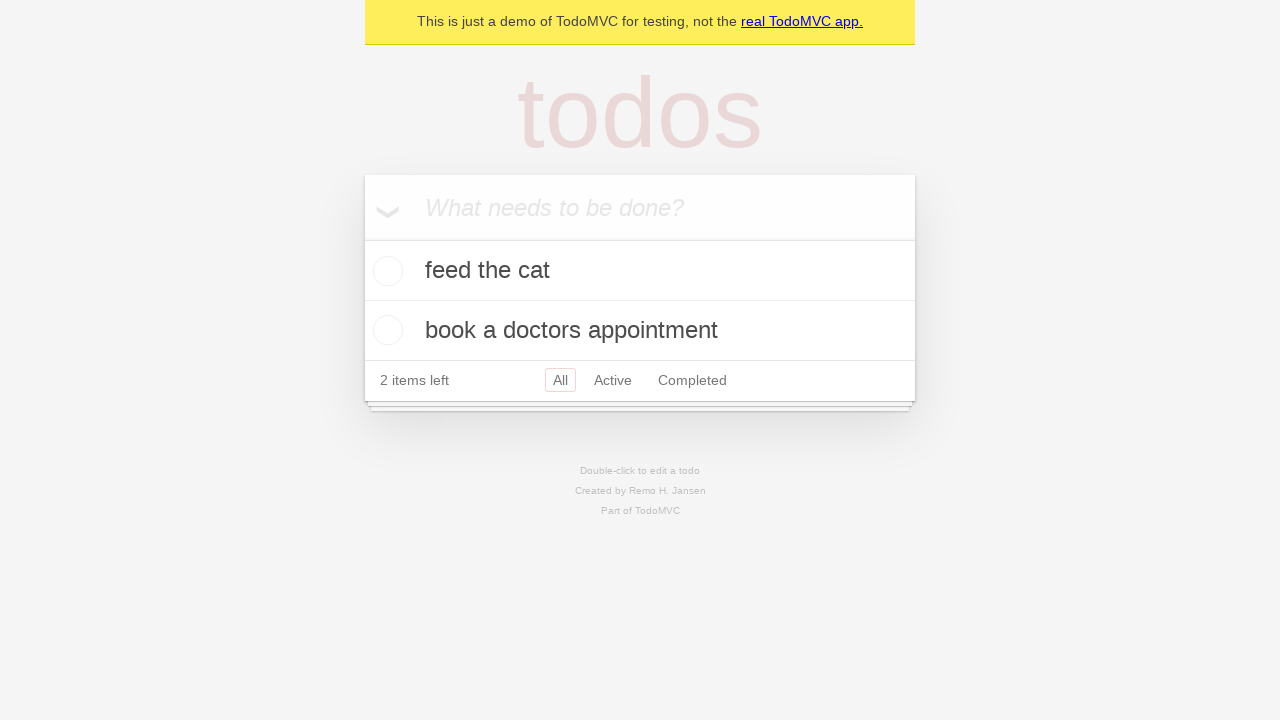

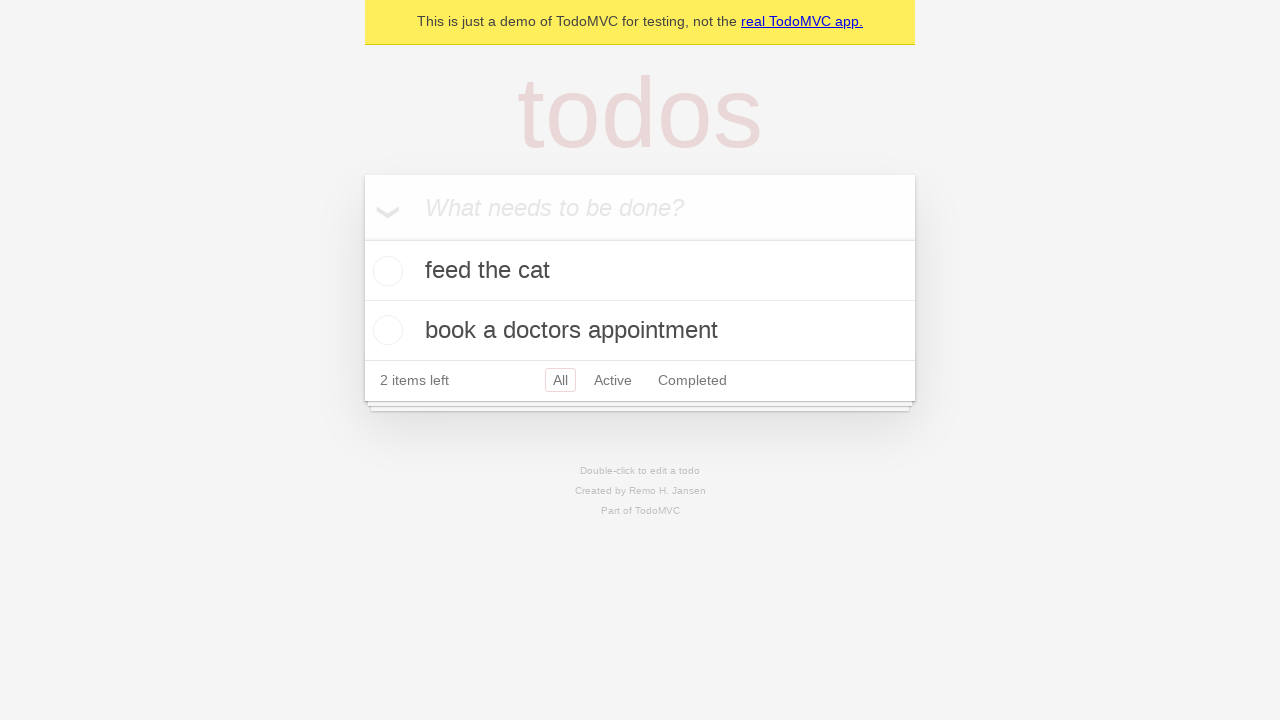